Tests handling a prompt JavaScript alert by clicking the button to trigger it, entering a custom message, and accepting the prompt.

Starting URL: https://v1.training-support.net/selenium/javascript-alerts

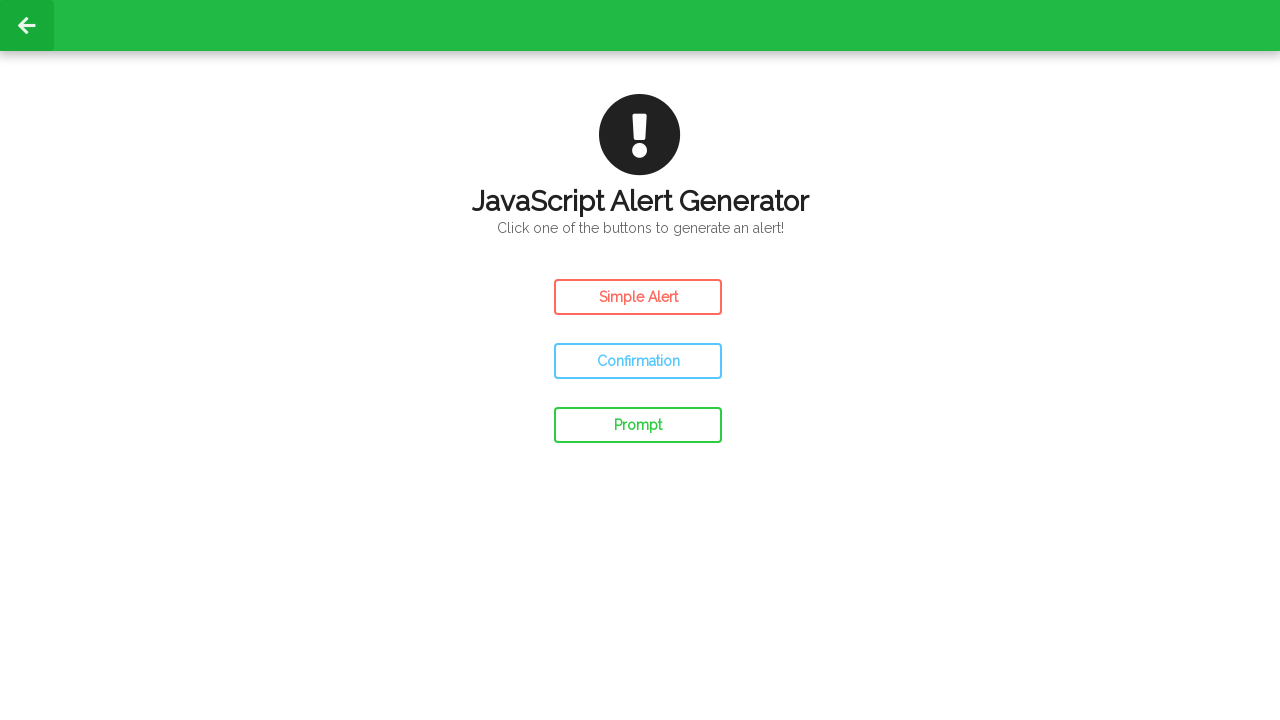

Set up dialog handler to accept prompt with custom message
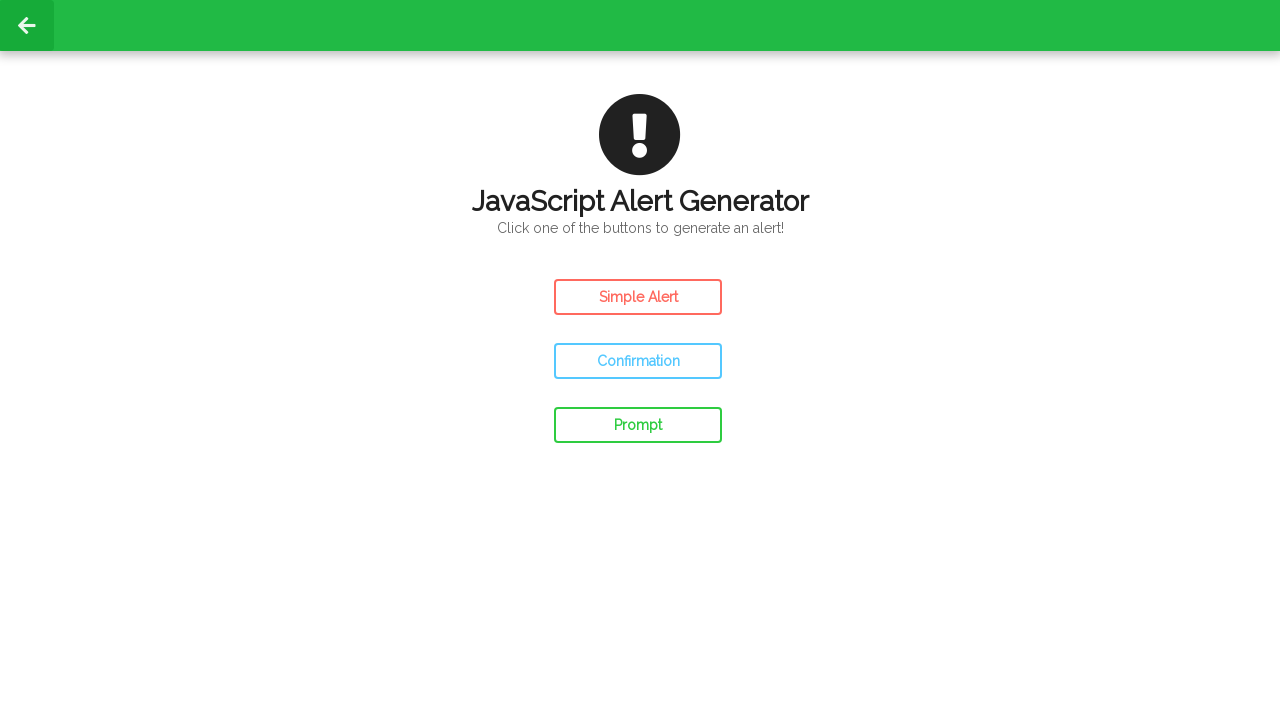

Clicked the Prompt Alert button to trigger the JavaScript alert at (638, 425) on #prompt
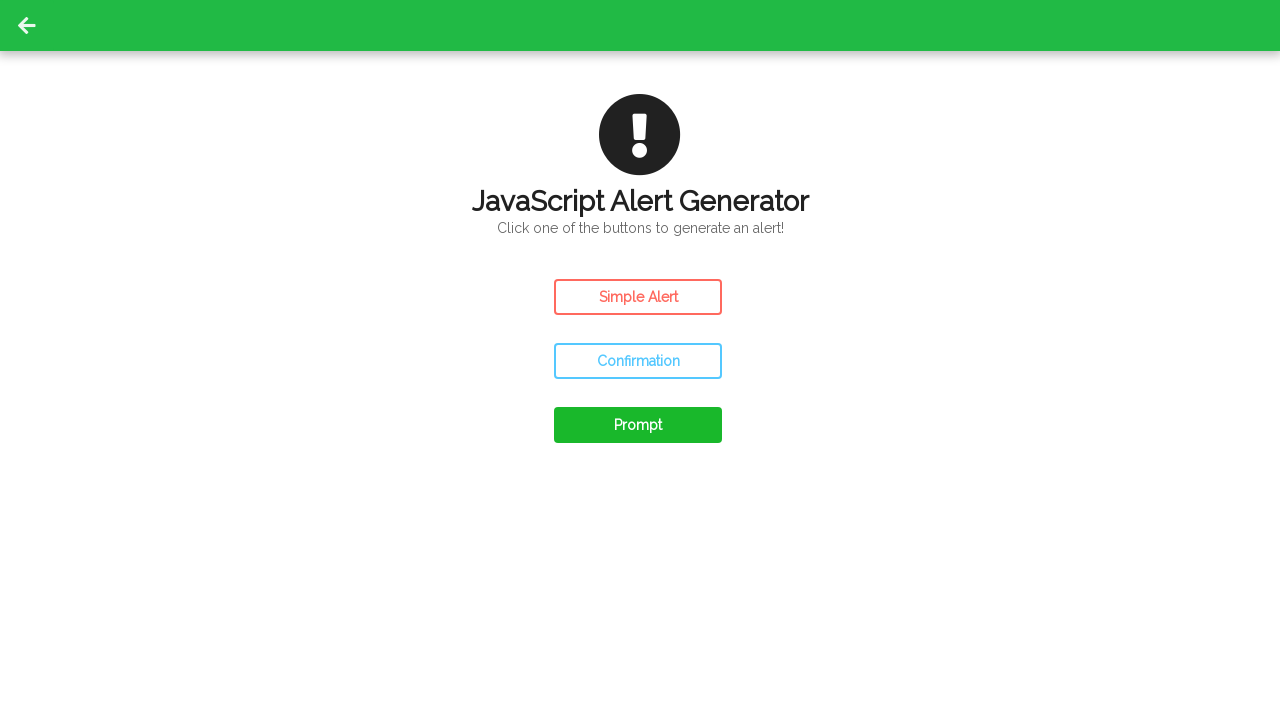

Waited for prompt alert to be fully handled
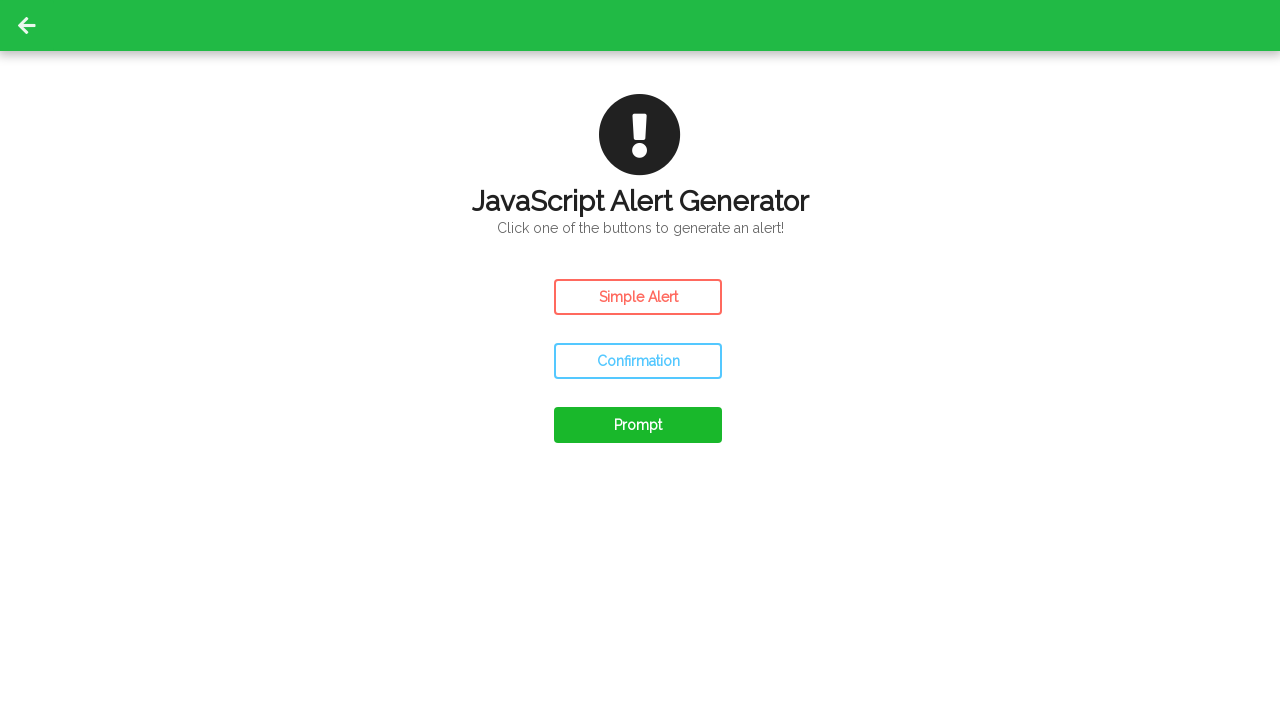

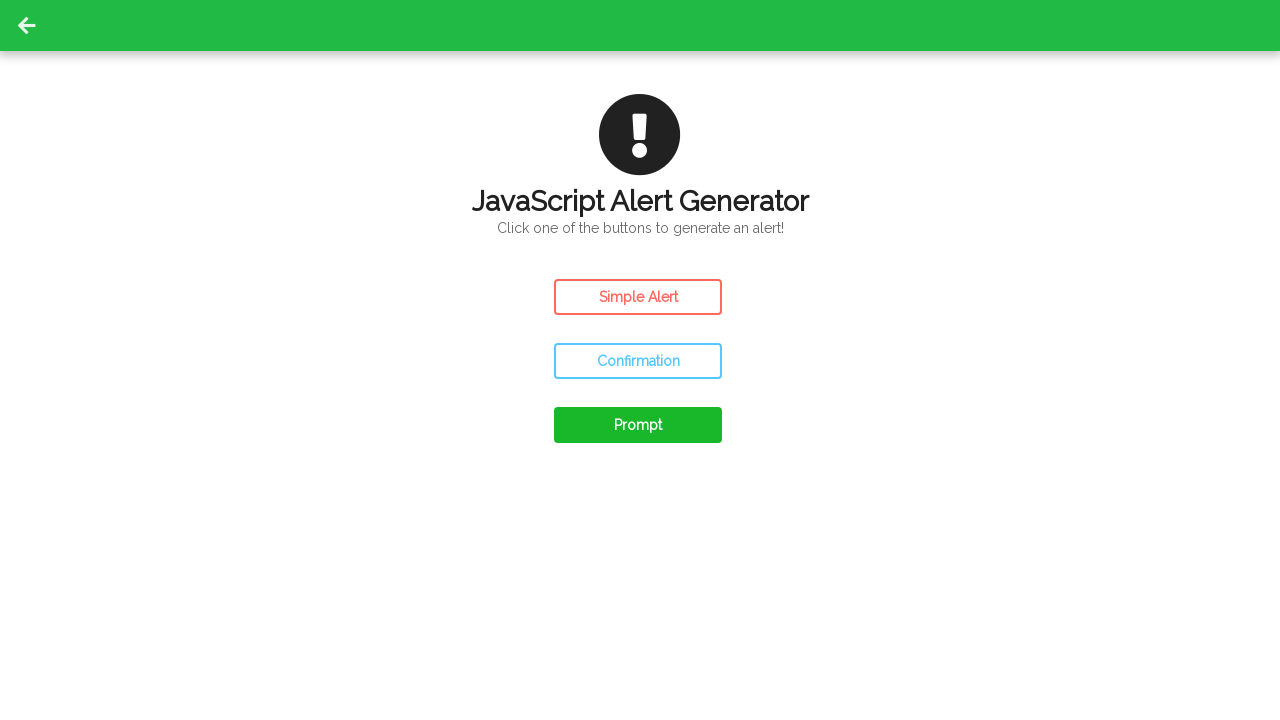